Tests button interactions on DemoQA including double-click, right-click (context click), and regular click actions, verifying the corresponding messages appear.

Starting URL: https://demoqa.com

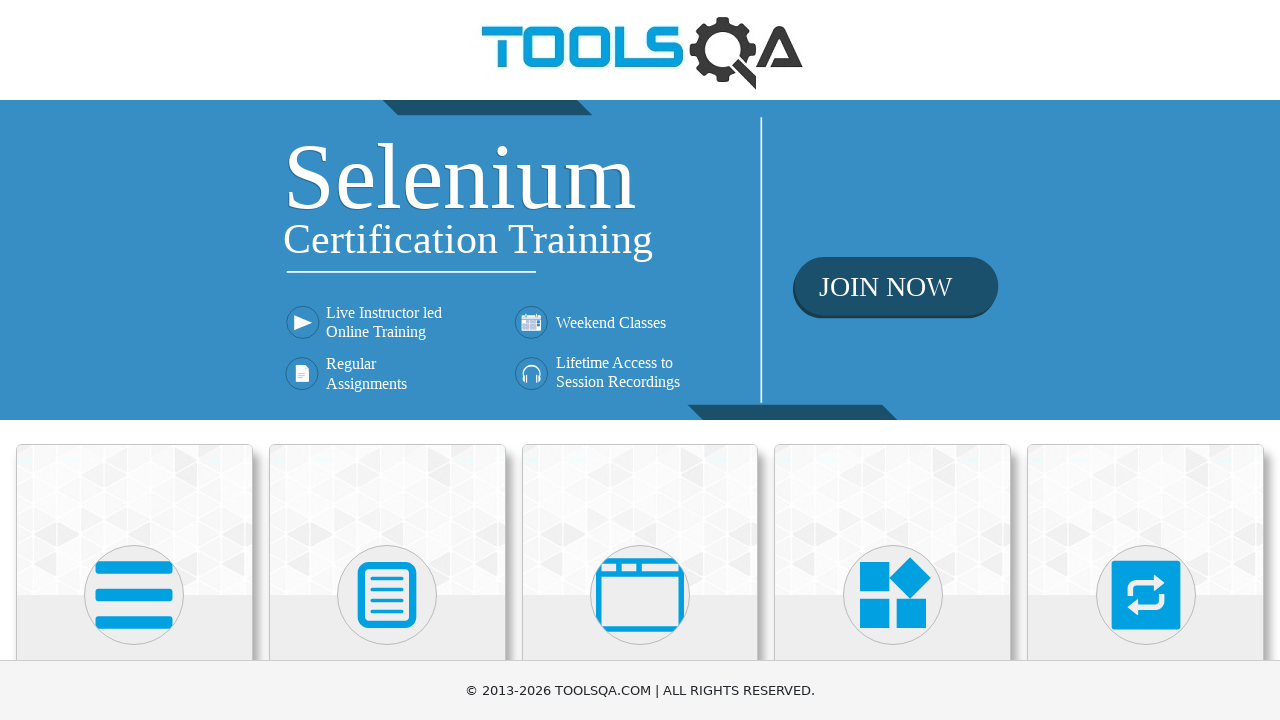

Clicked on Elements card to navigate to Elements section at (134, 595) on (//div[@class='avatar mx-auto white'])[1]
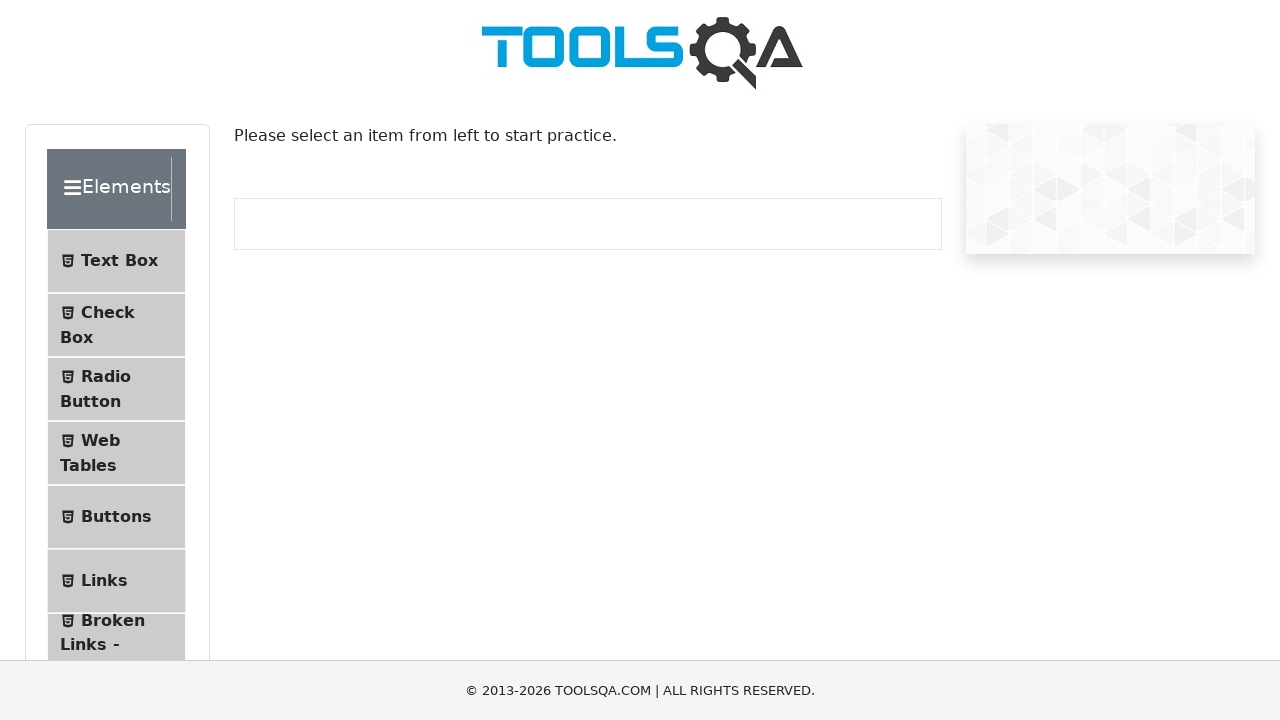

Clicked on Buttons menu item to open Buttons test page at (116, 517) on #item-4
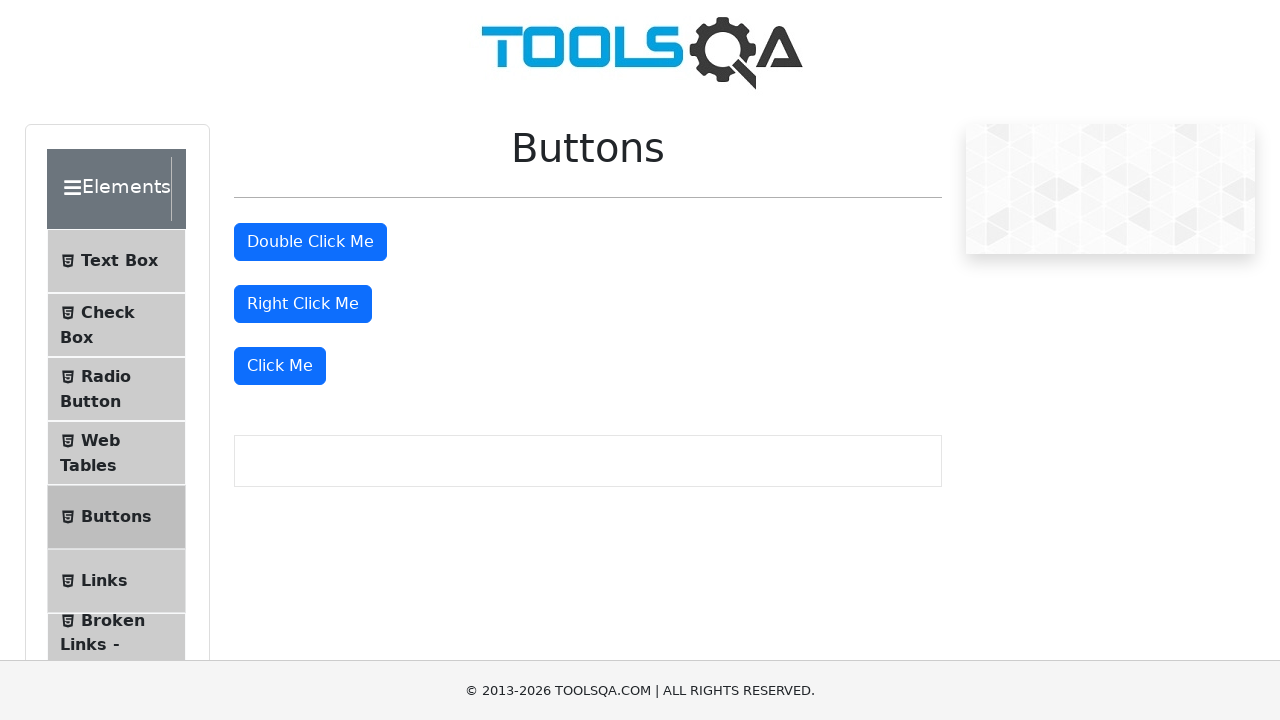

Double-clicked the double-click button at (310, 242) on #doubleClickBtn
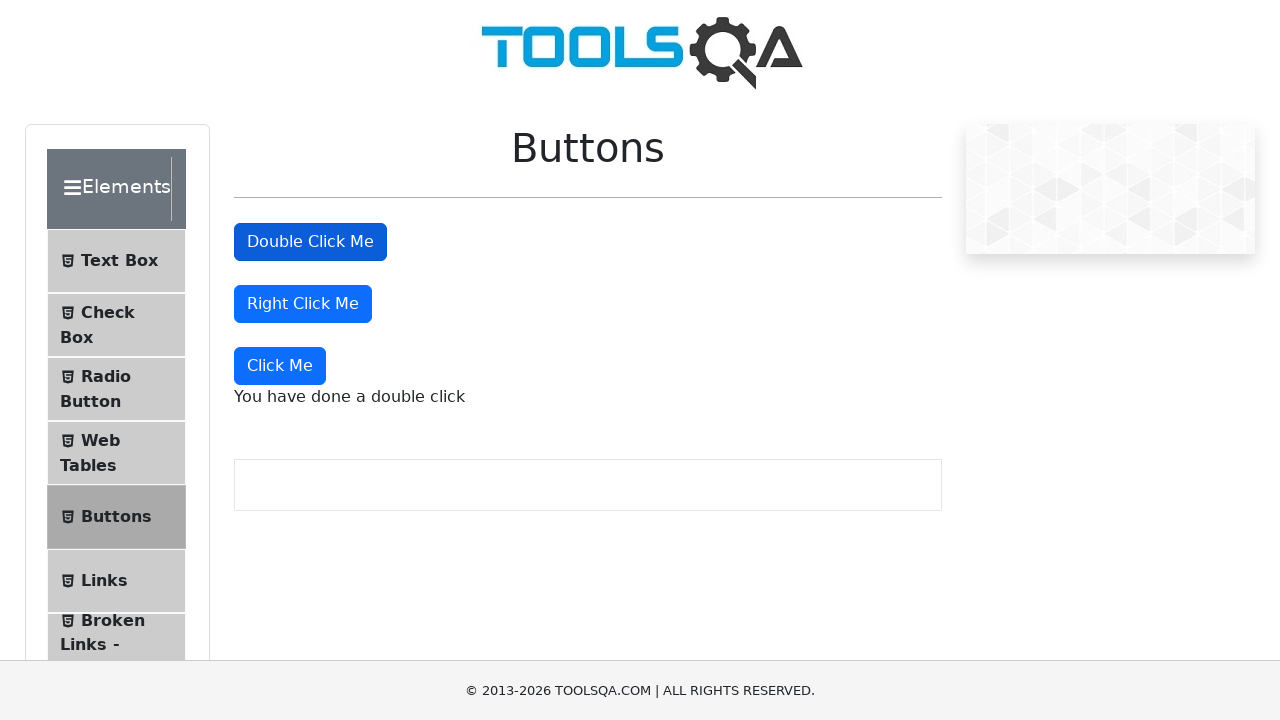

Waited 500ms for double-click action to complete
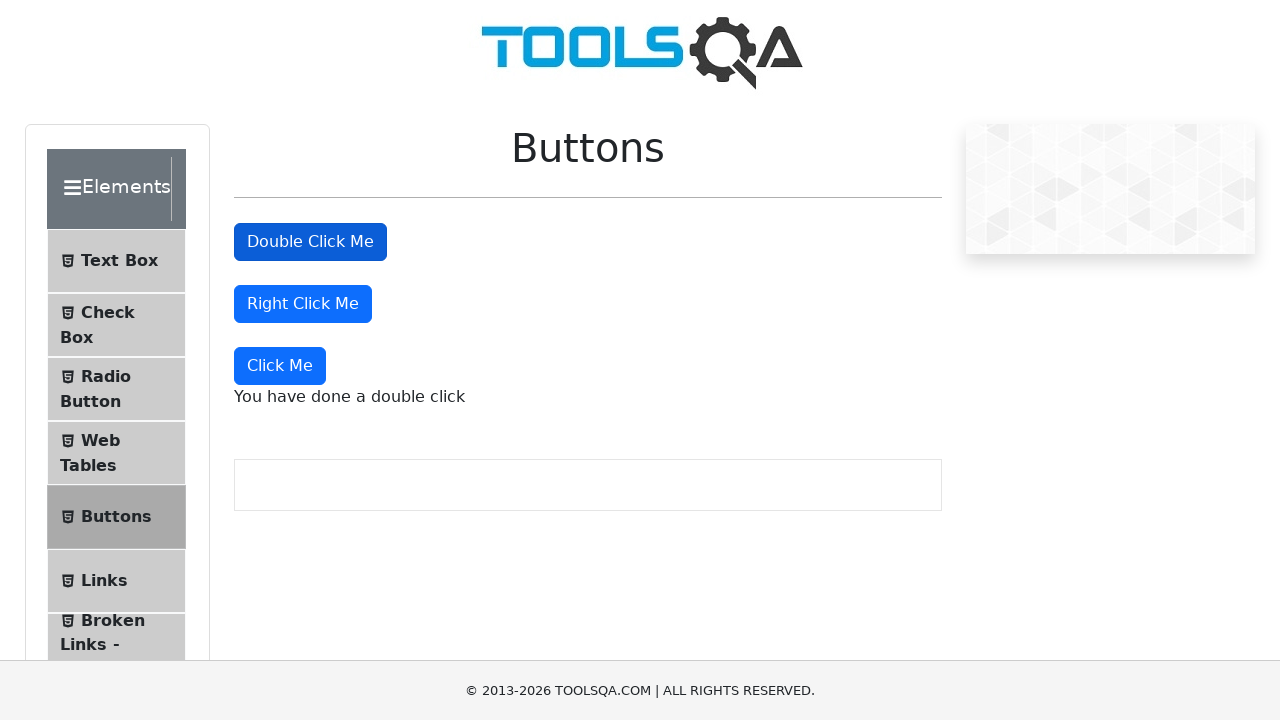

Right-clicked (context clicked) the right-click button at (303, 304) on #rightClickBtn
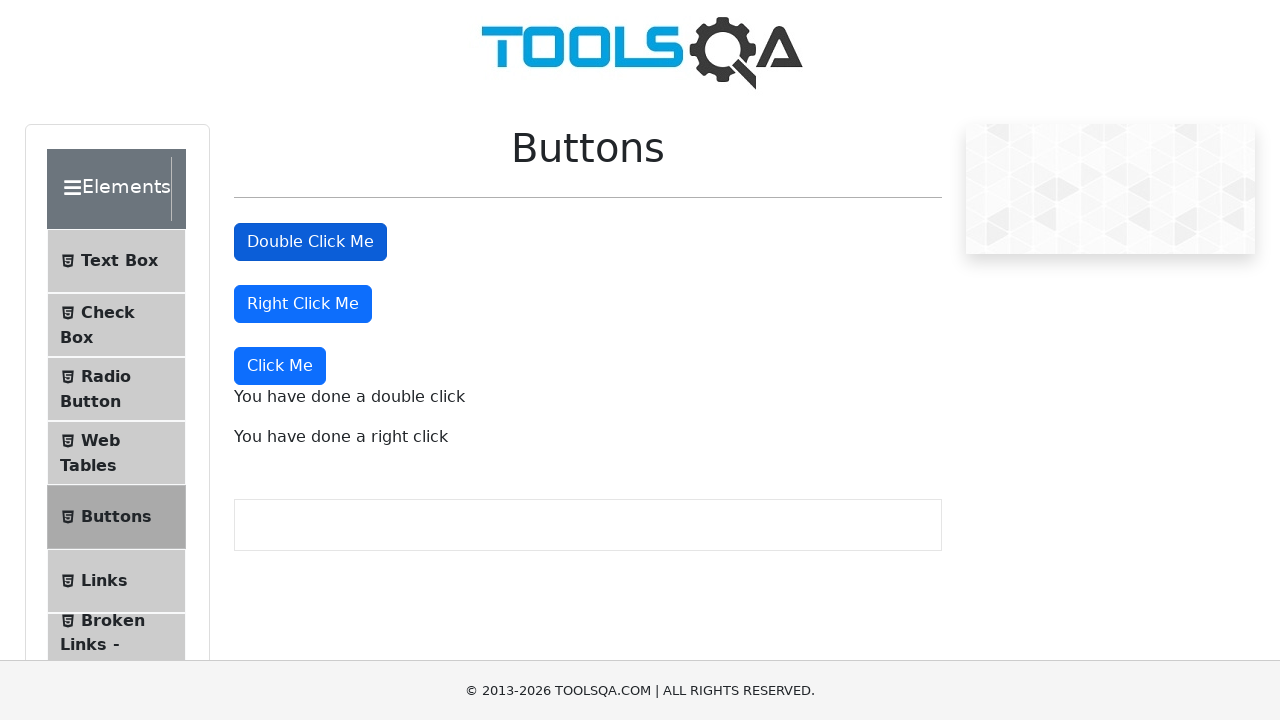

Waited 500ms for right-click action to complete
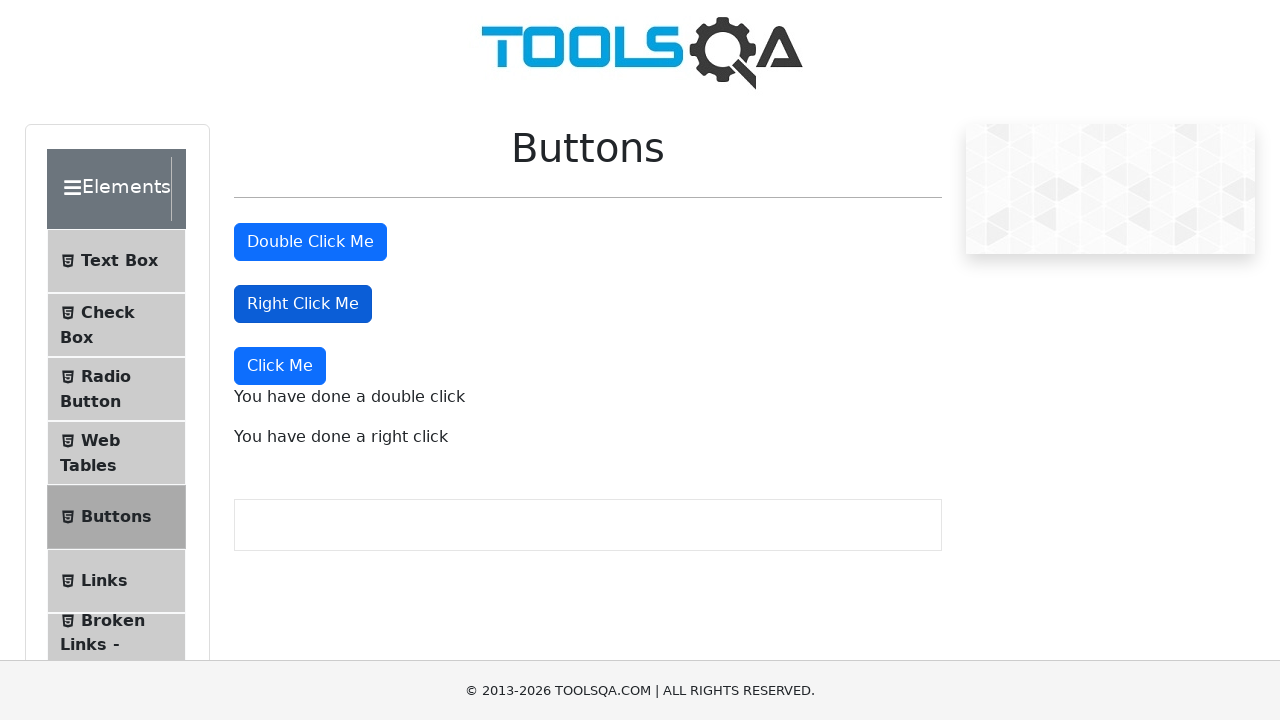

Clicked the 'Click Me' button for regular click action at (280, 366) on button:has-text('Click Me'):not(#doubleClickBtn):not(#rightClickBtn)
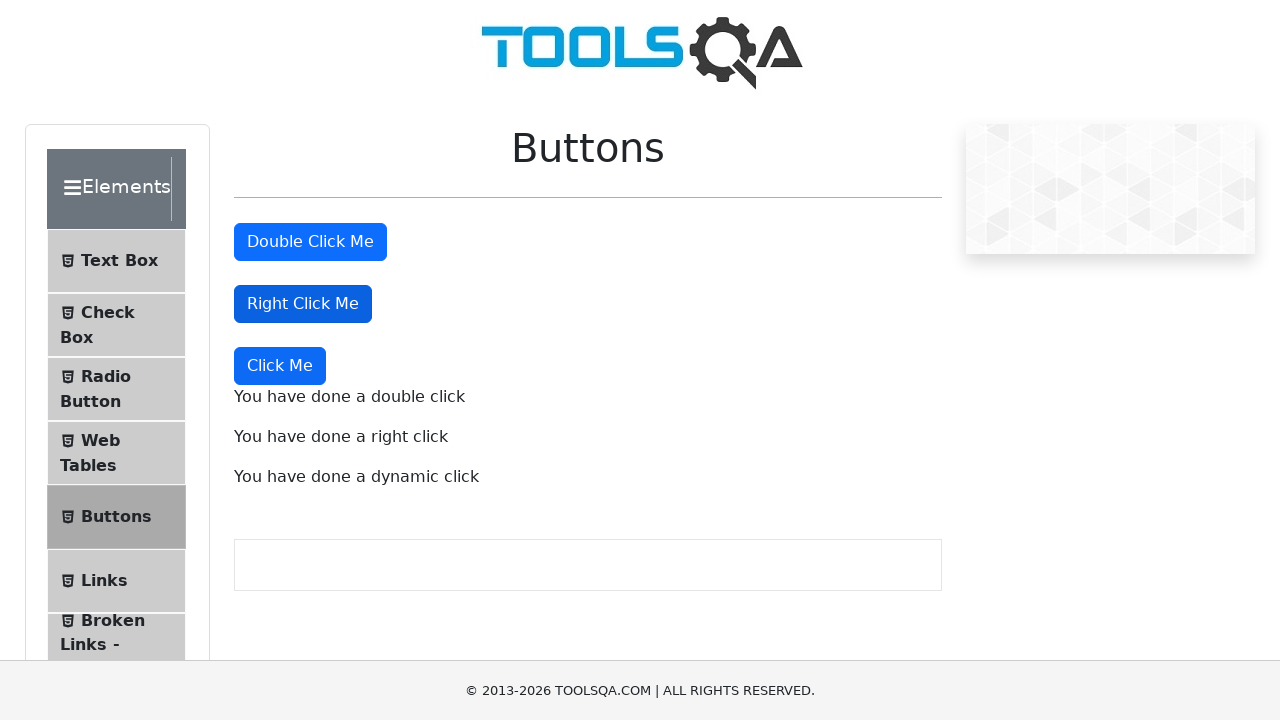

Waited 500ms for regular click action to complete
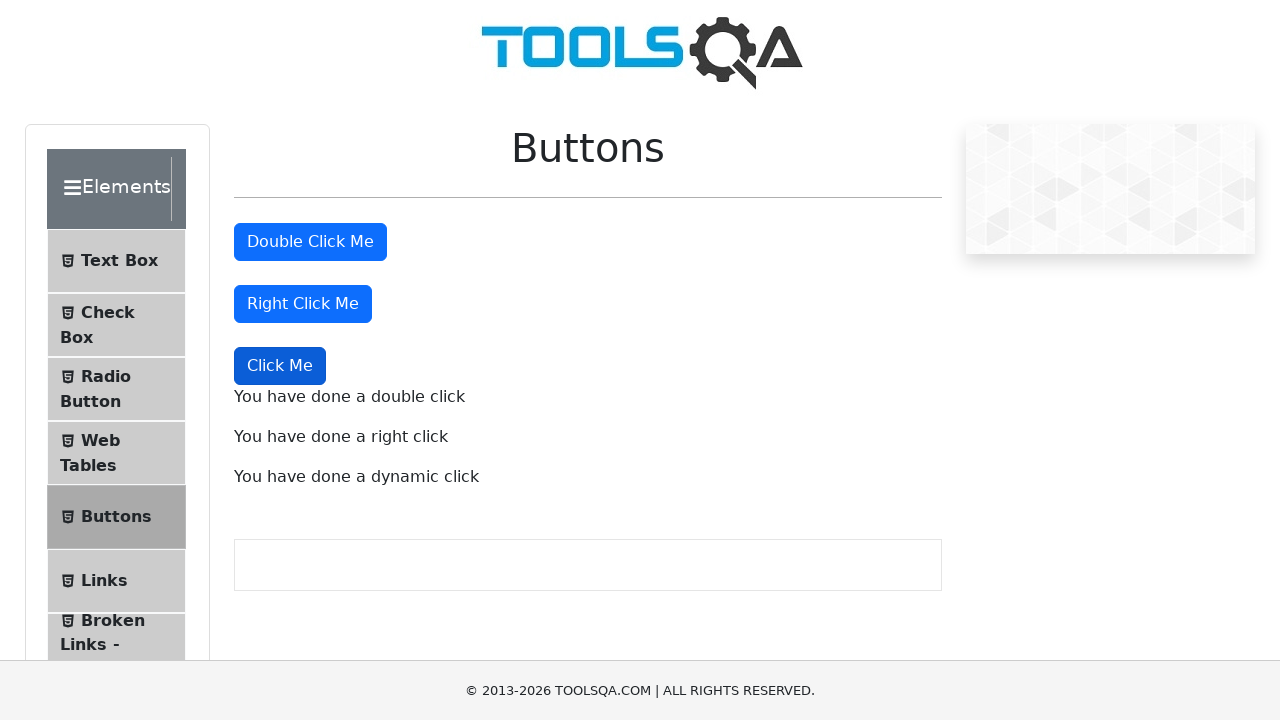

Verified double-click message appeared on page
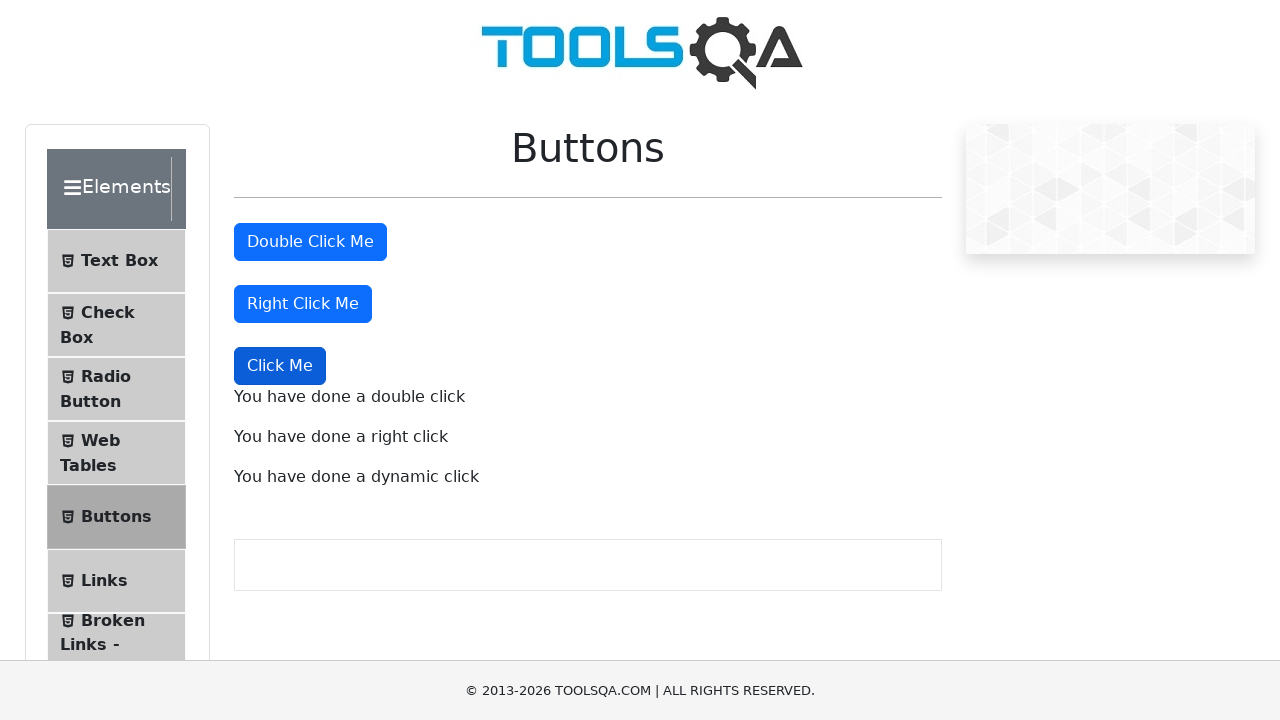

Verified right-click message appeared on page
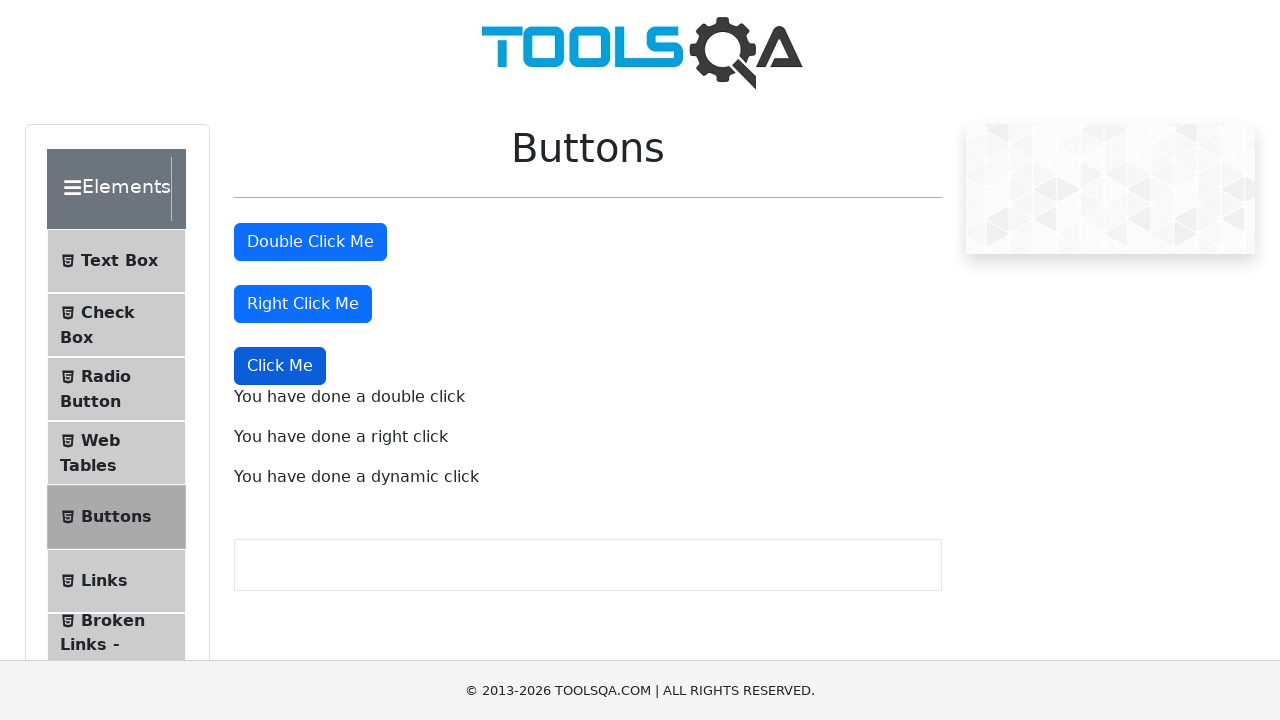

Verified regular click message appeared on page
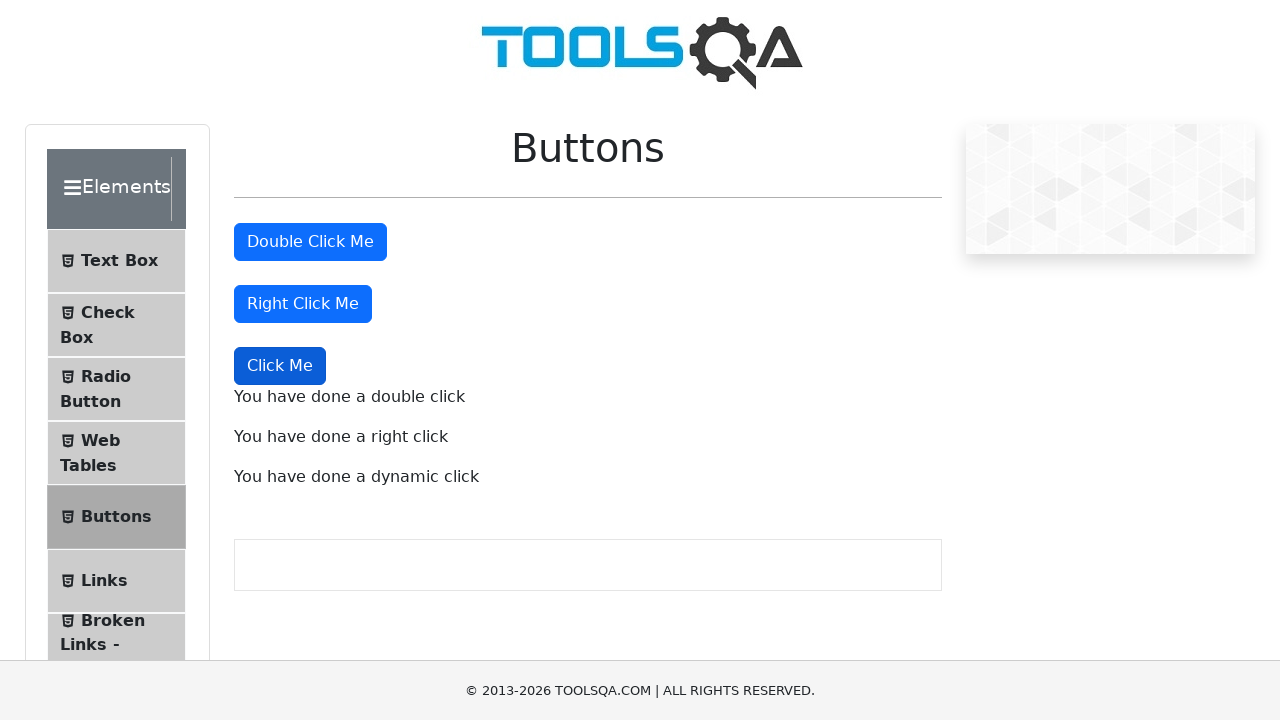

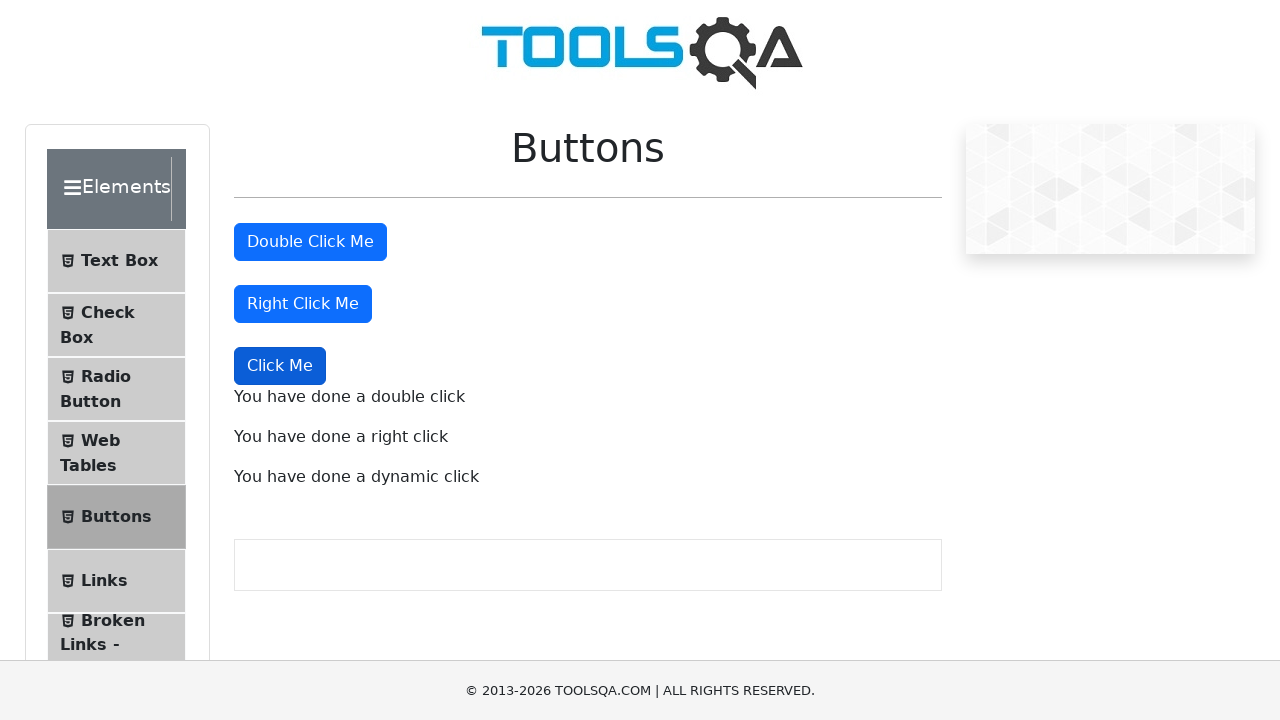